Tests form interaction on a Selenium training page with dynamic attributes by filling out a sign-up form using various XPath selectors and submitting it to verify the confirmation message appears.

Starting URL: https://v1.training-support.net/selenium/dynamic-attributes

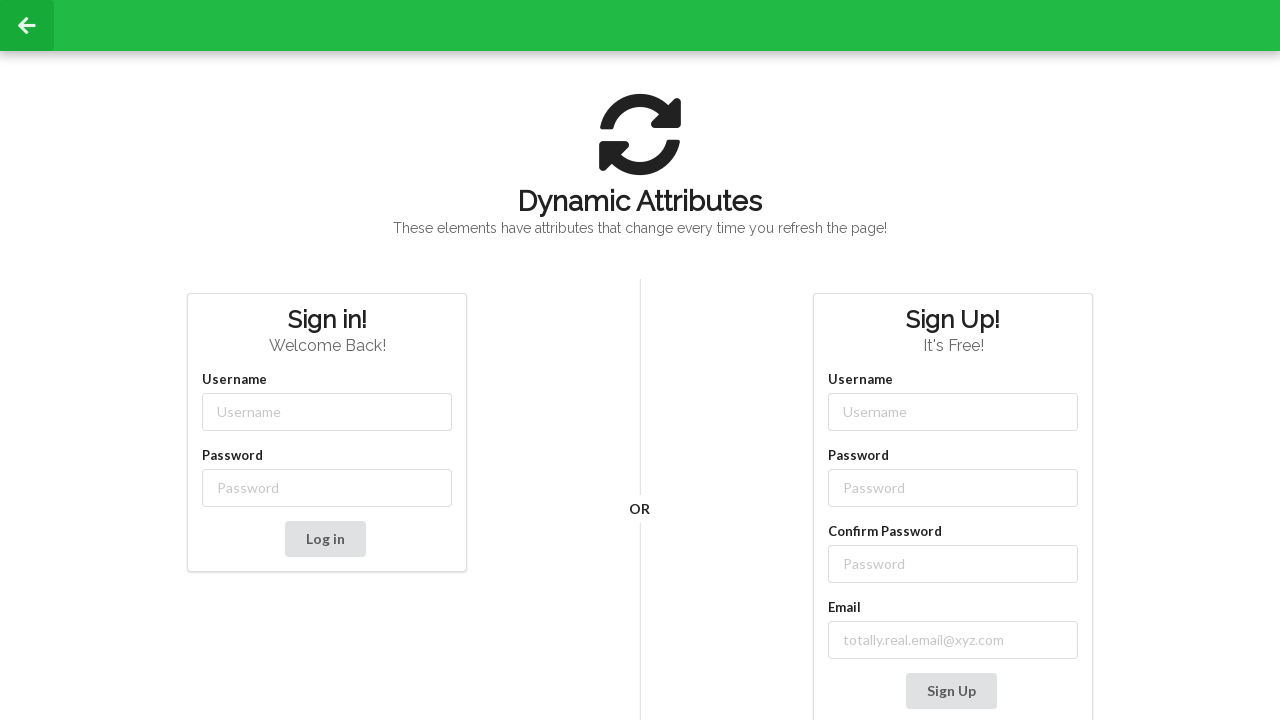

Filled username field with 'NewUser' using partial class match selector on input[class*='-username']
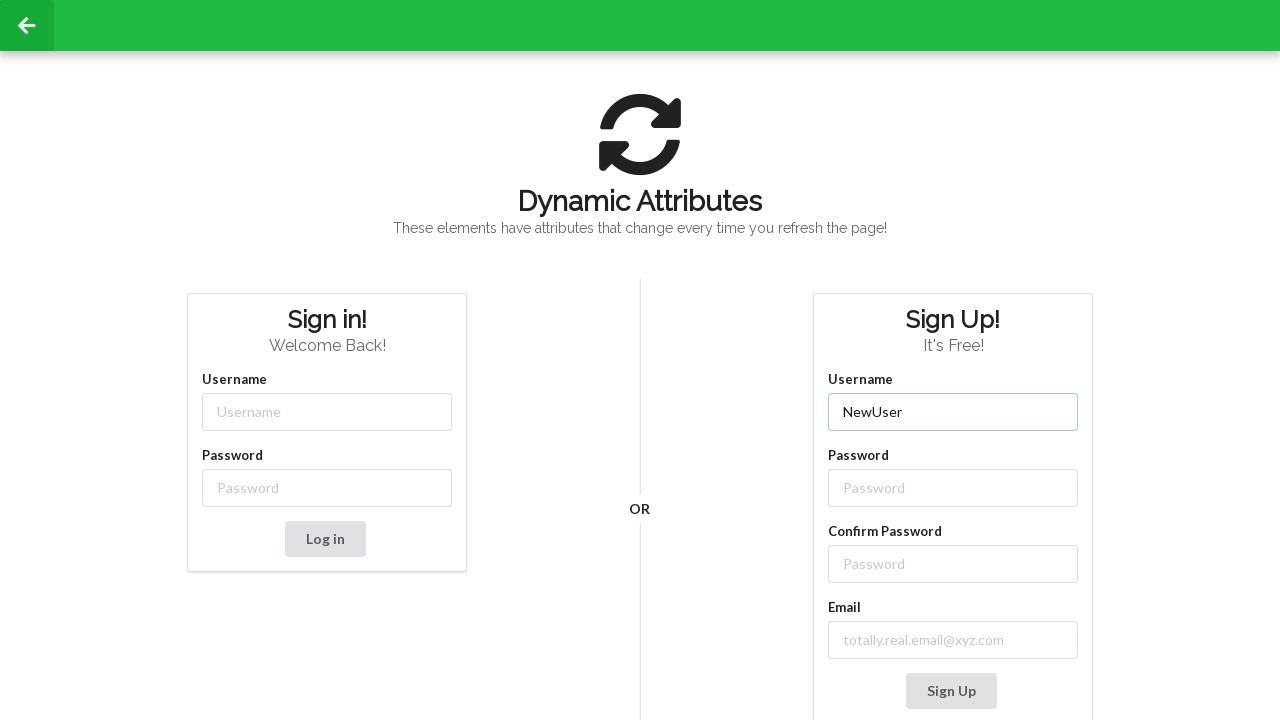

Filled password field with 'SecurePass123' using partial class match selector on input[class*='-password']
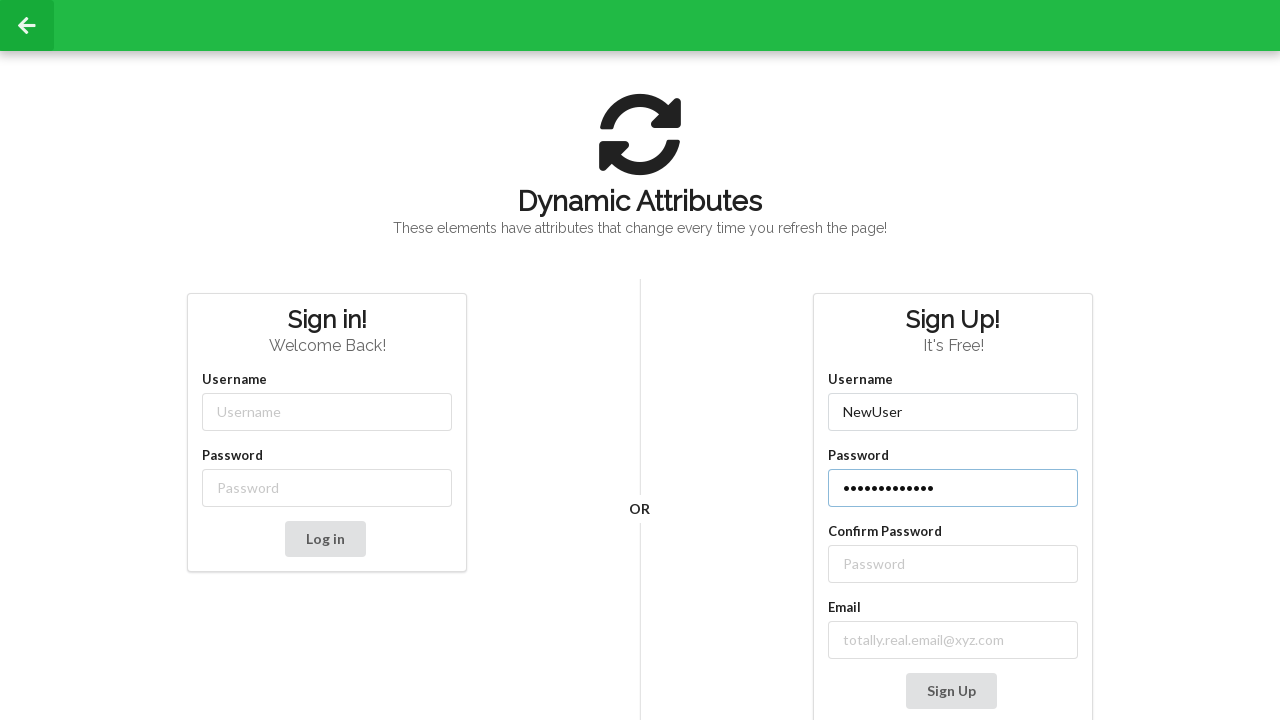

Filled confirm password field with 'SecurePass123' using XPath following-sibling selector on //label[text()='Confirm Password']/following-sibling::input
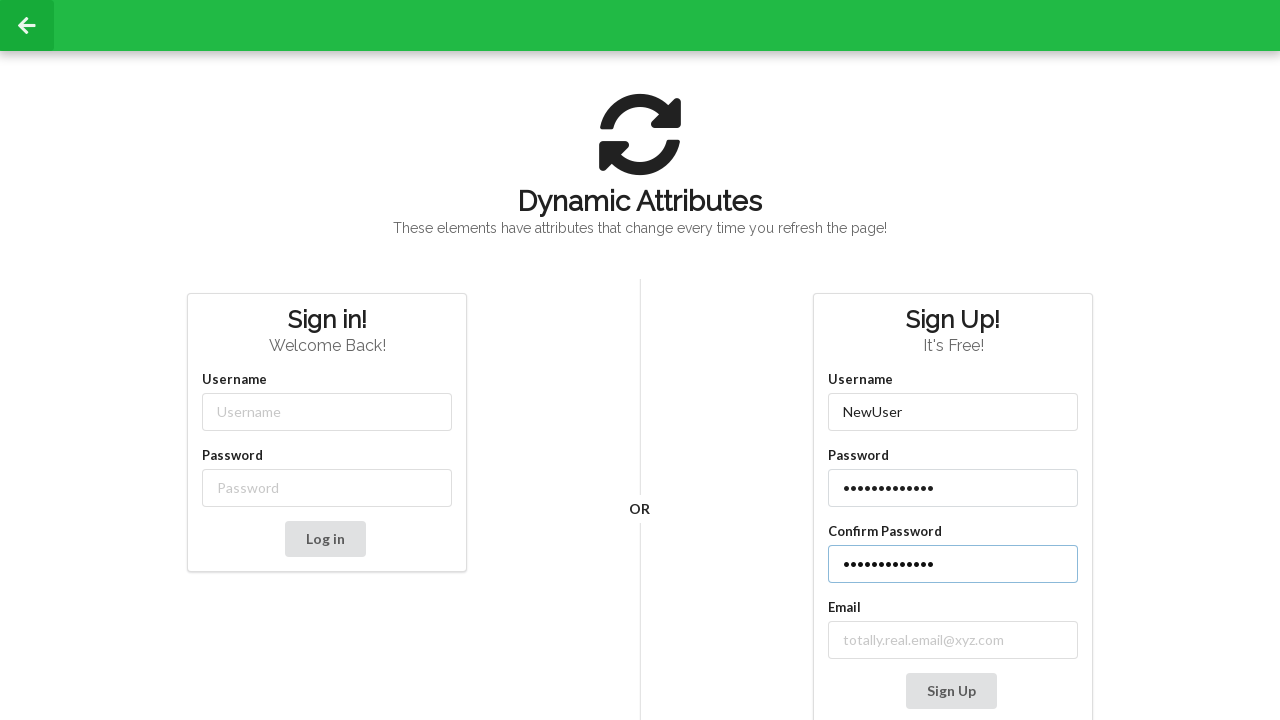

Filled email field with 'testuser@example.com' using XPath contains selector on //label[contains(text(), 'mail')]/following-sibling::input
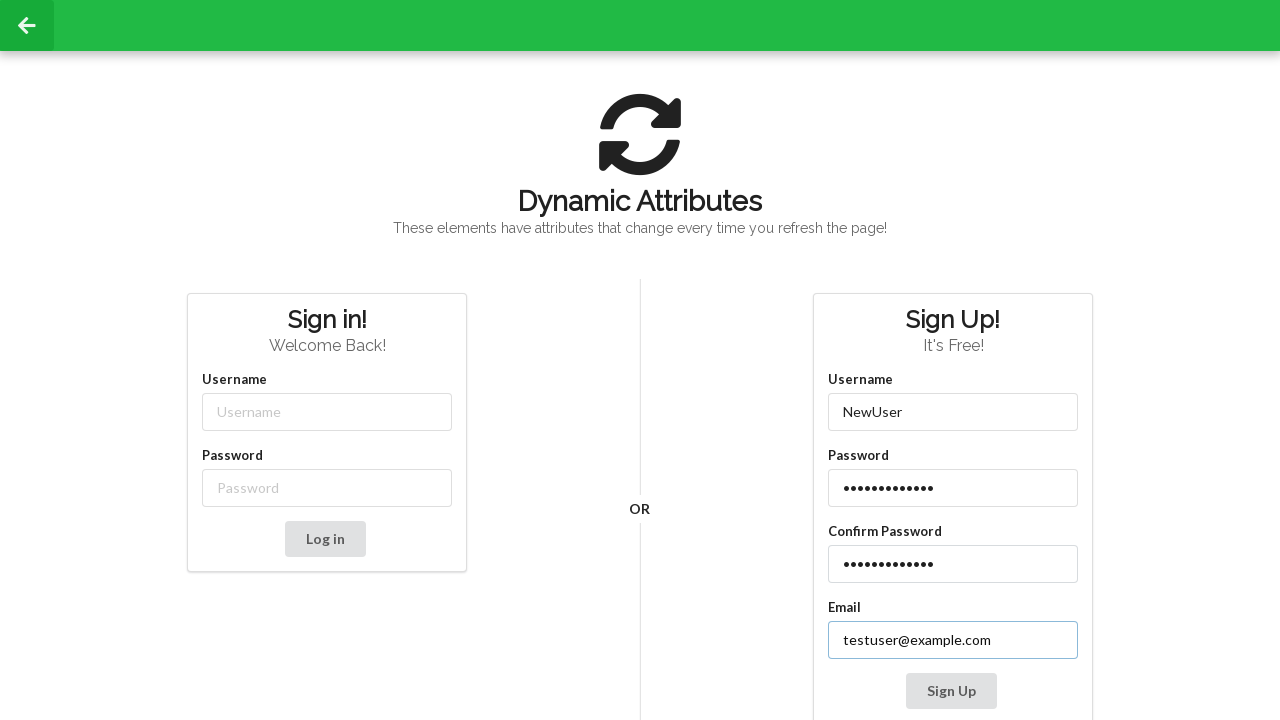

Clicked Sign Up button to submit the form at (951, 691) on xpath=//button[contains(text(), 'Sign Up')]
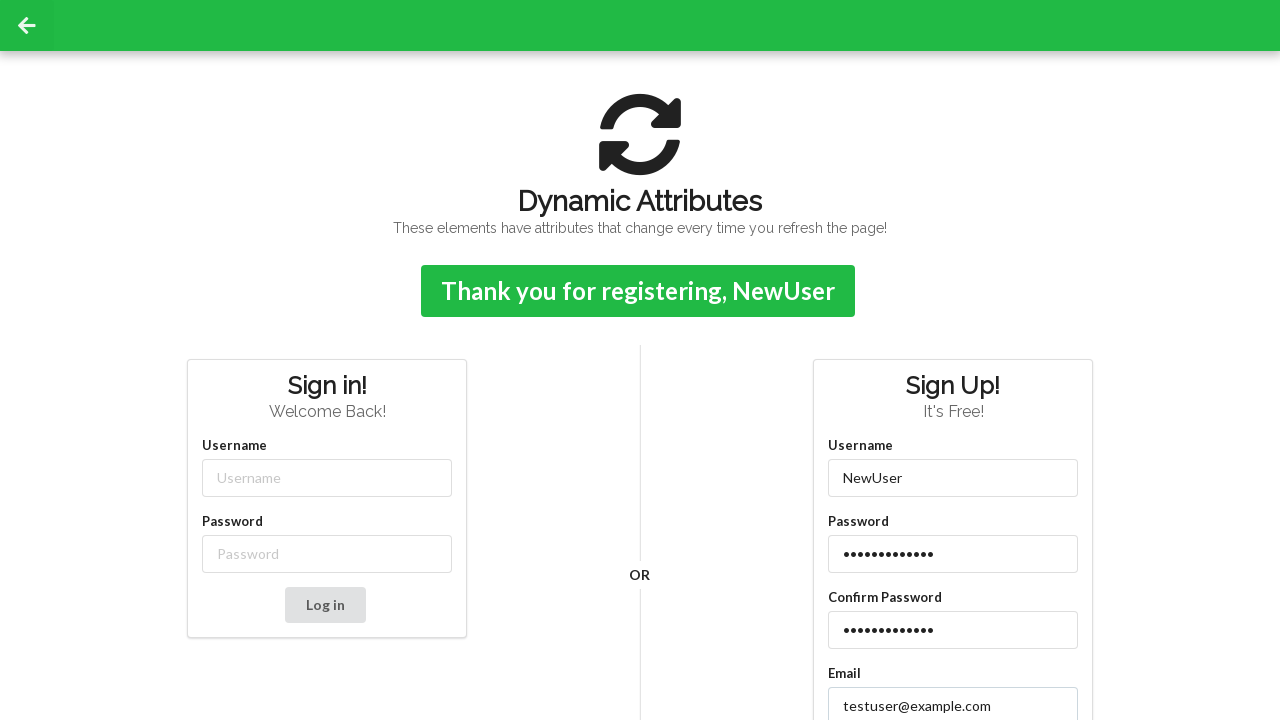

Confirmation message appeared after form submission
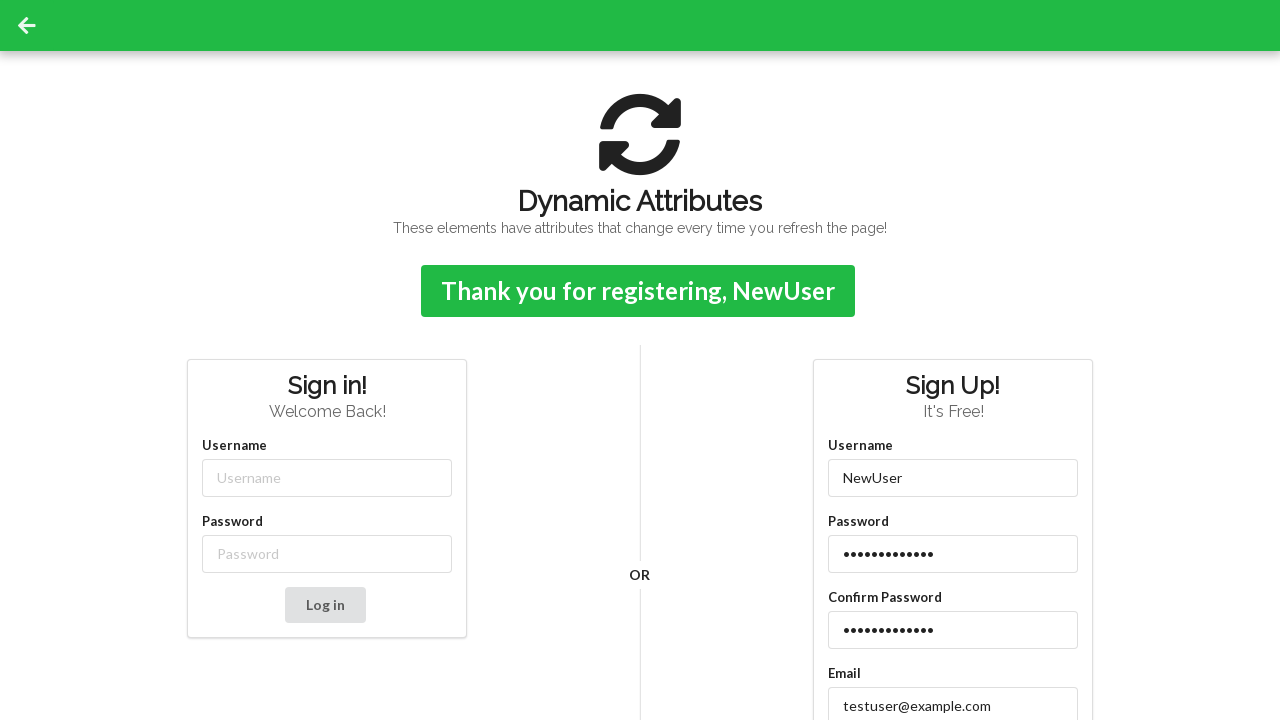

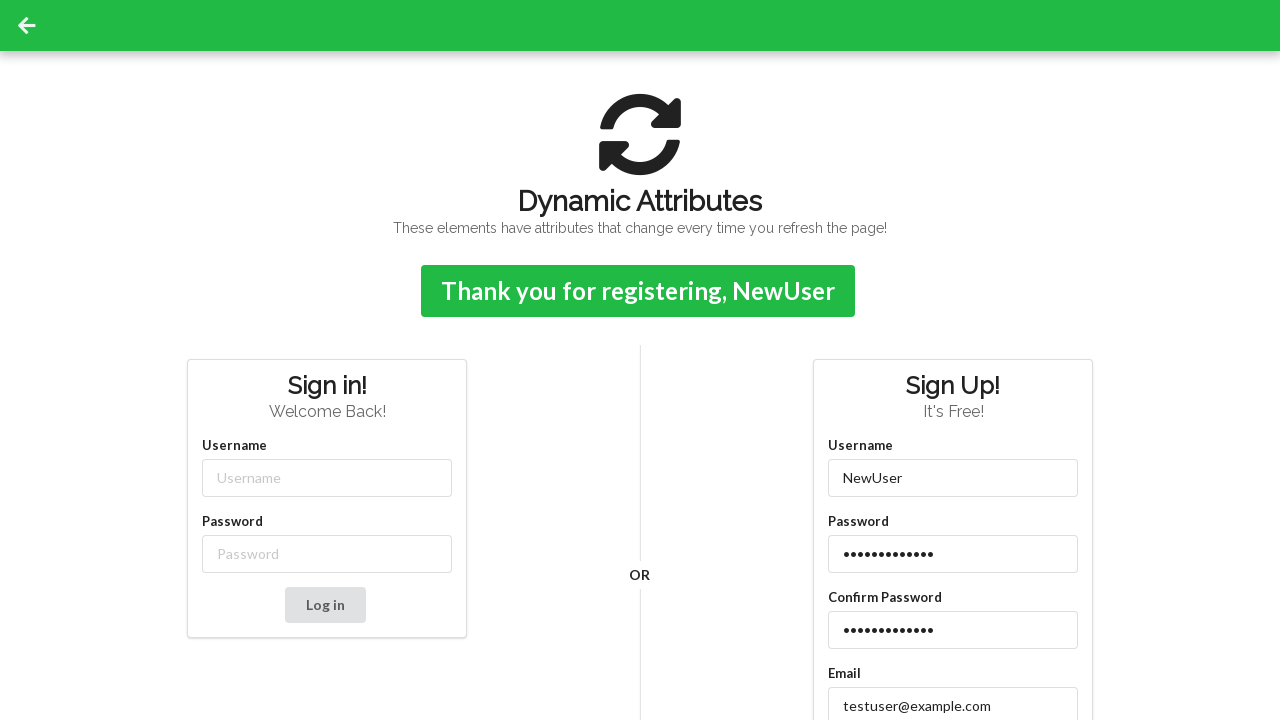